Navigates to the Five Guys restaurant website homepage and maximizes the browser window

Starting URL: https://www.fiveguys.com

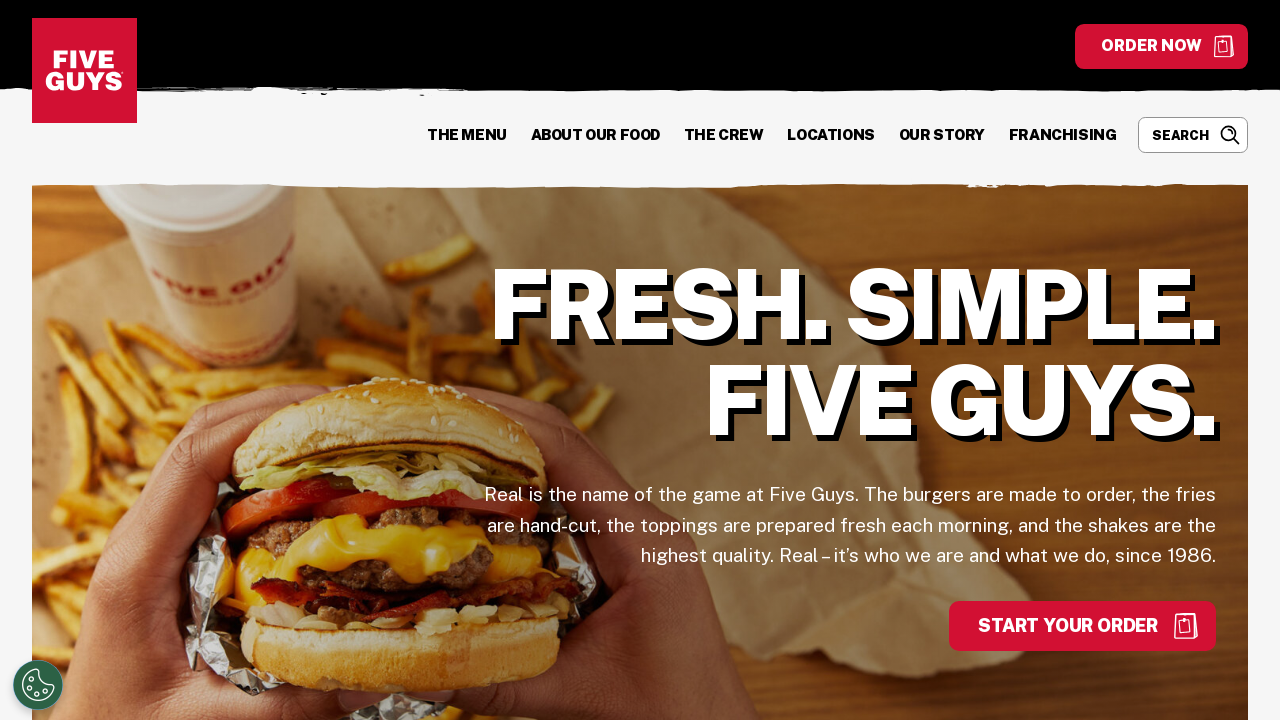

Waited for Five Guys homepage to load (domcontentloaded)
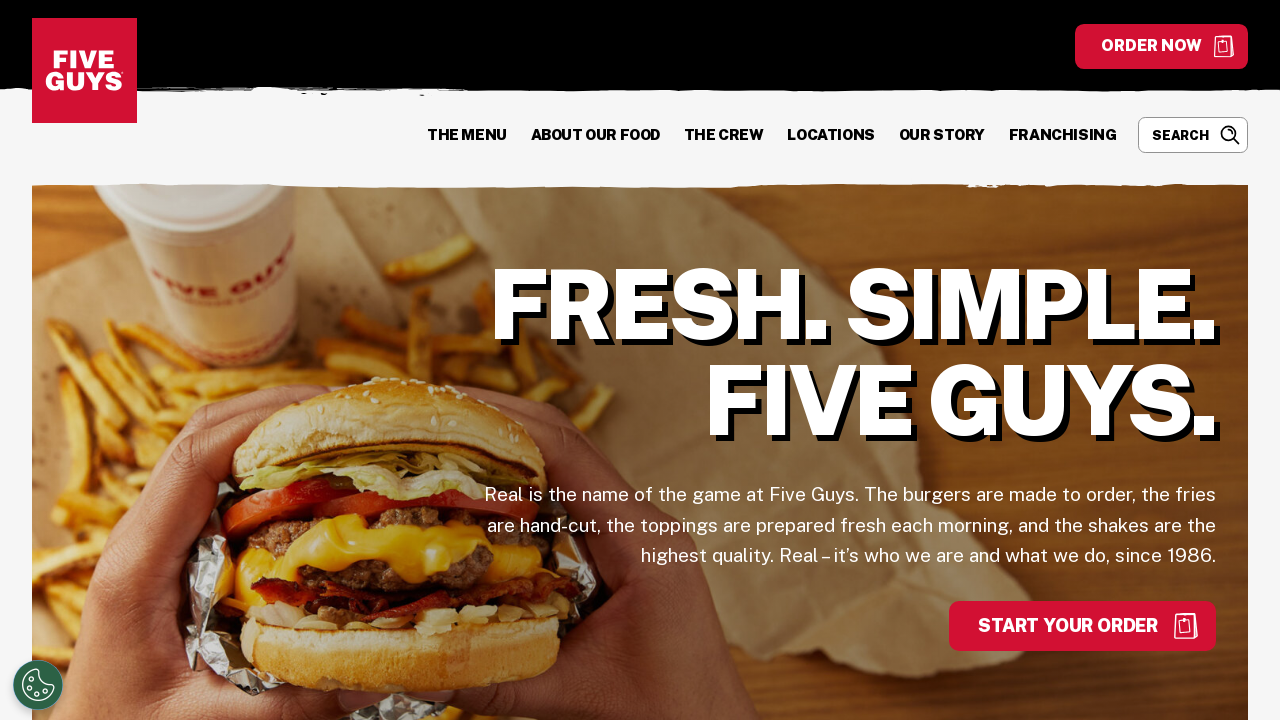

Maximized browser window to 1920x1080
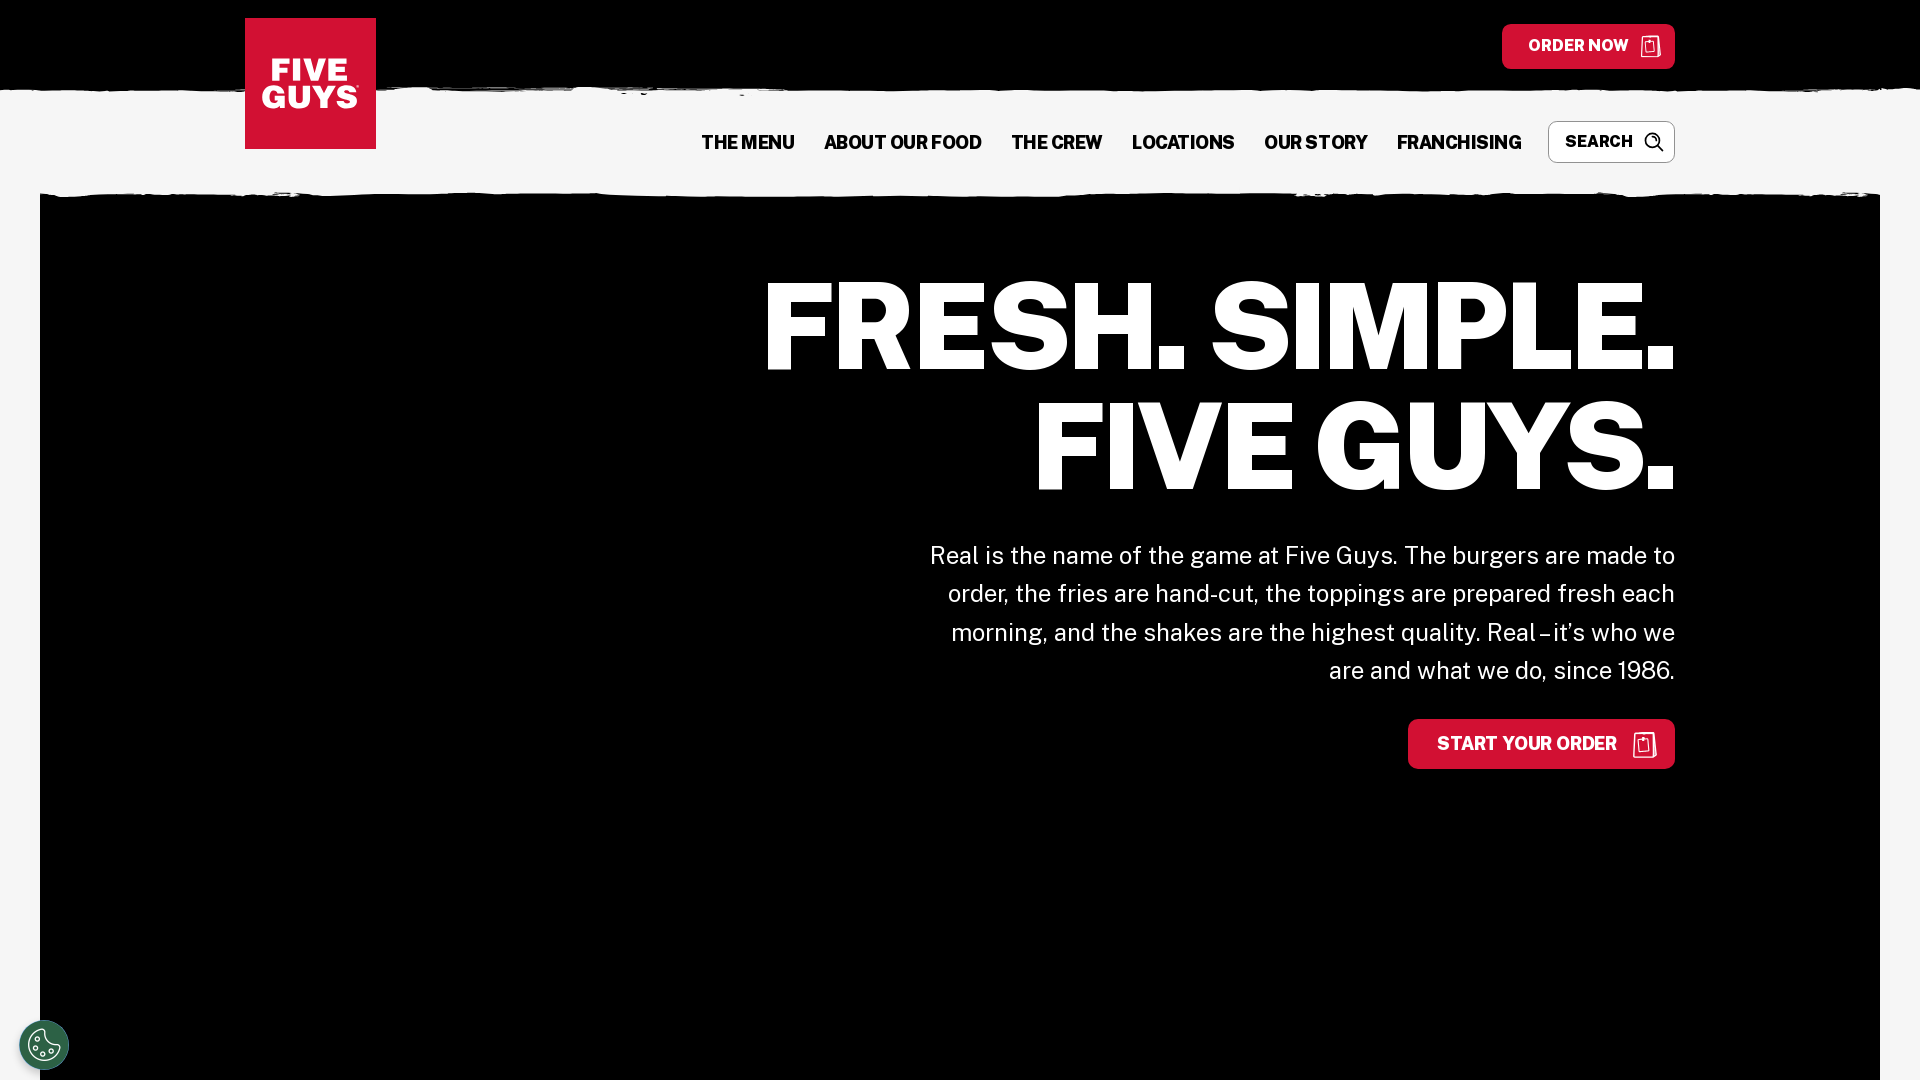

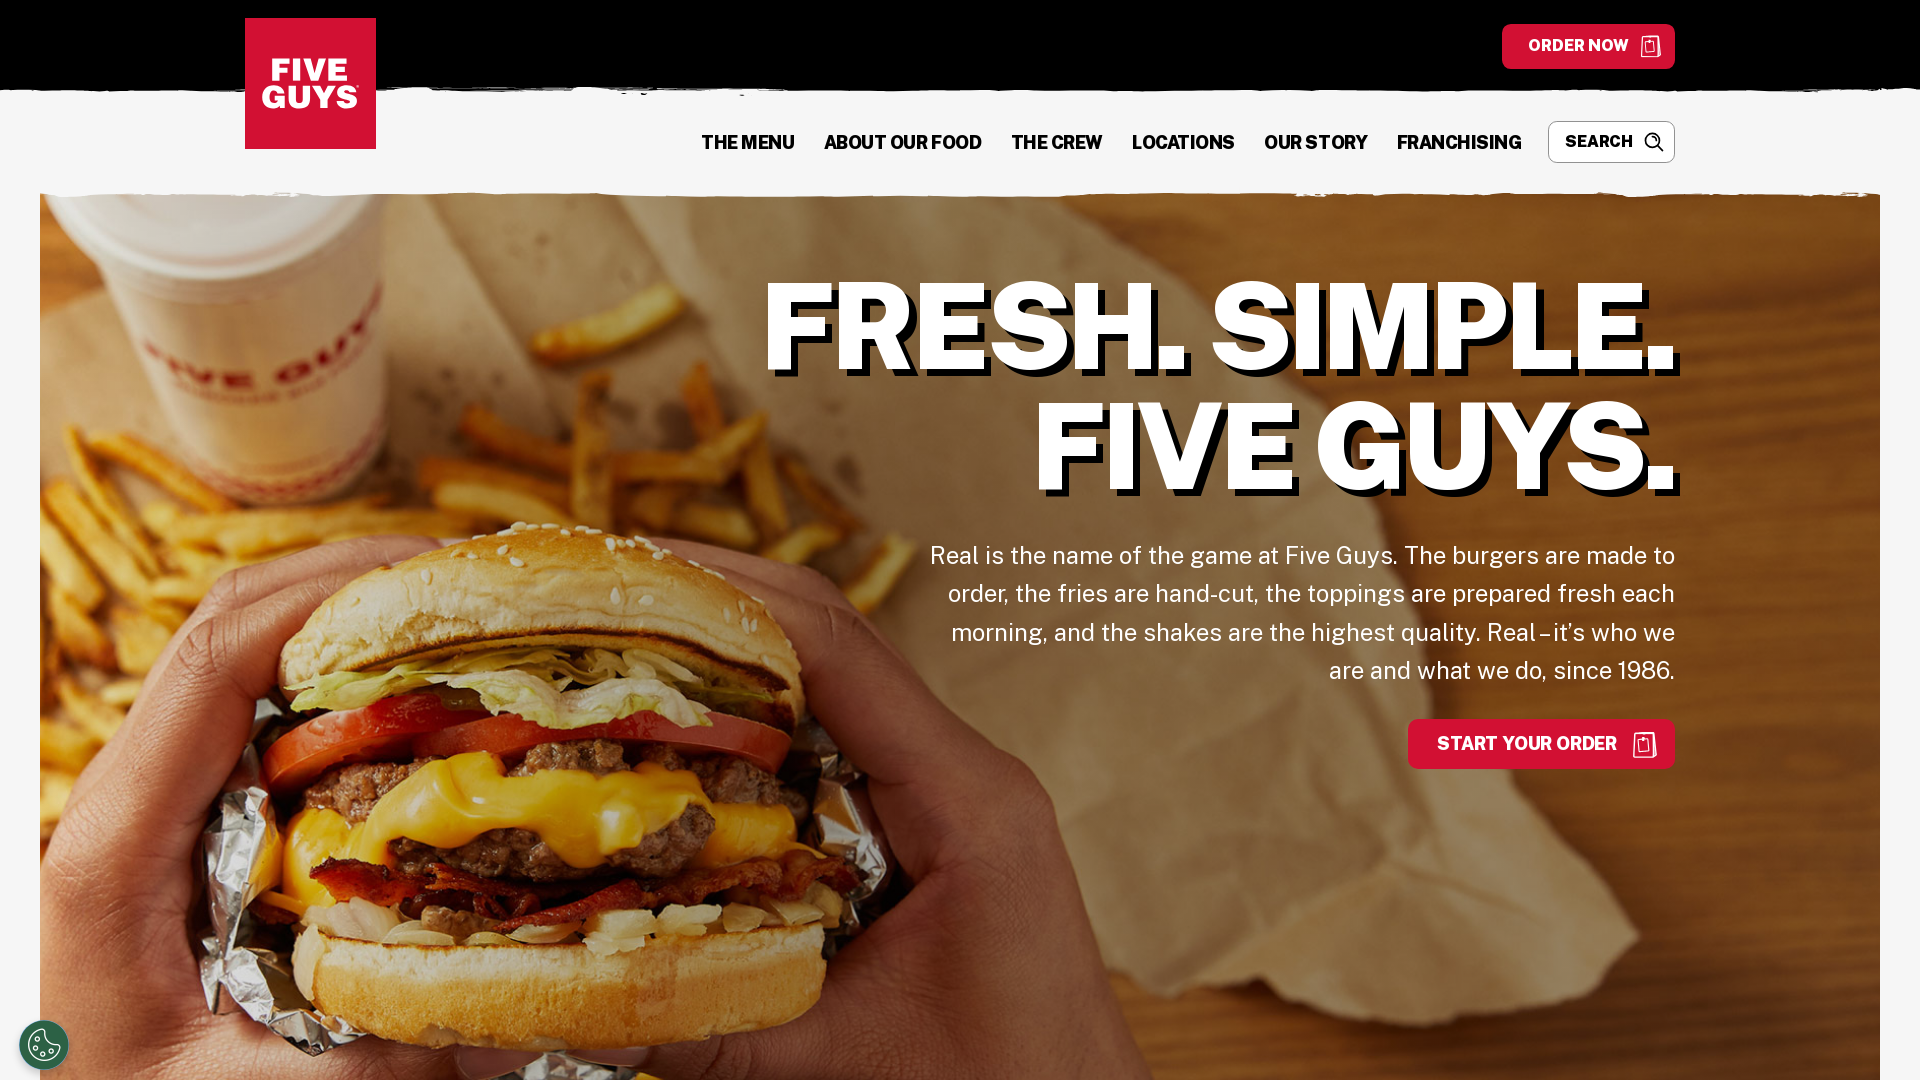